Navigates to demoqa.com and uses JavaScript execution to zoom the page to 150% zoom level

Starting URL: https://demoqa.com

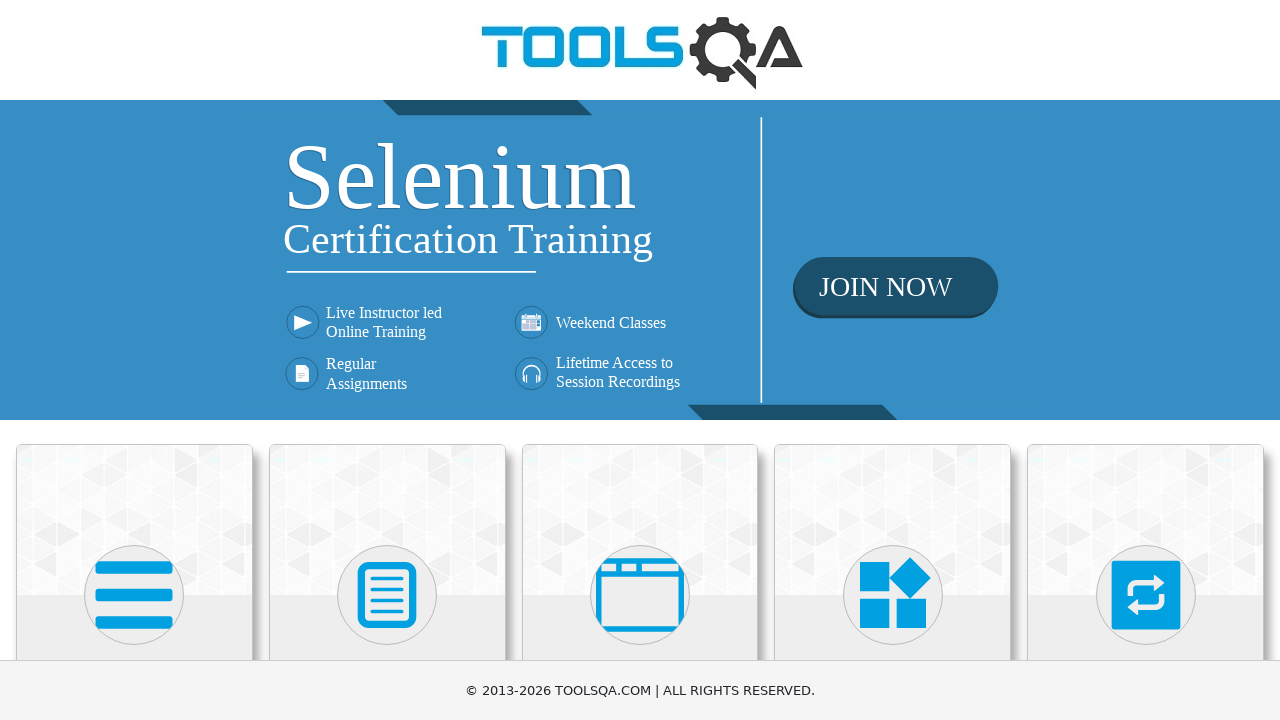

Navigated to https://demoqa.com
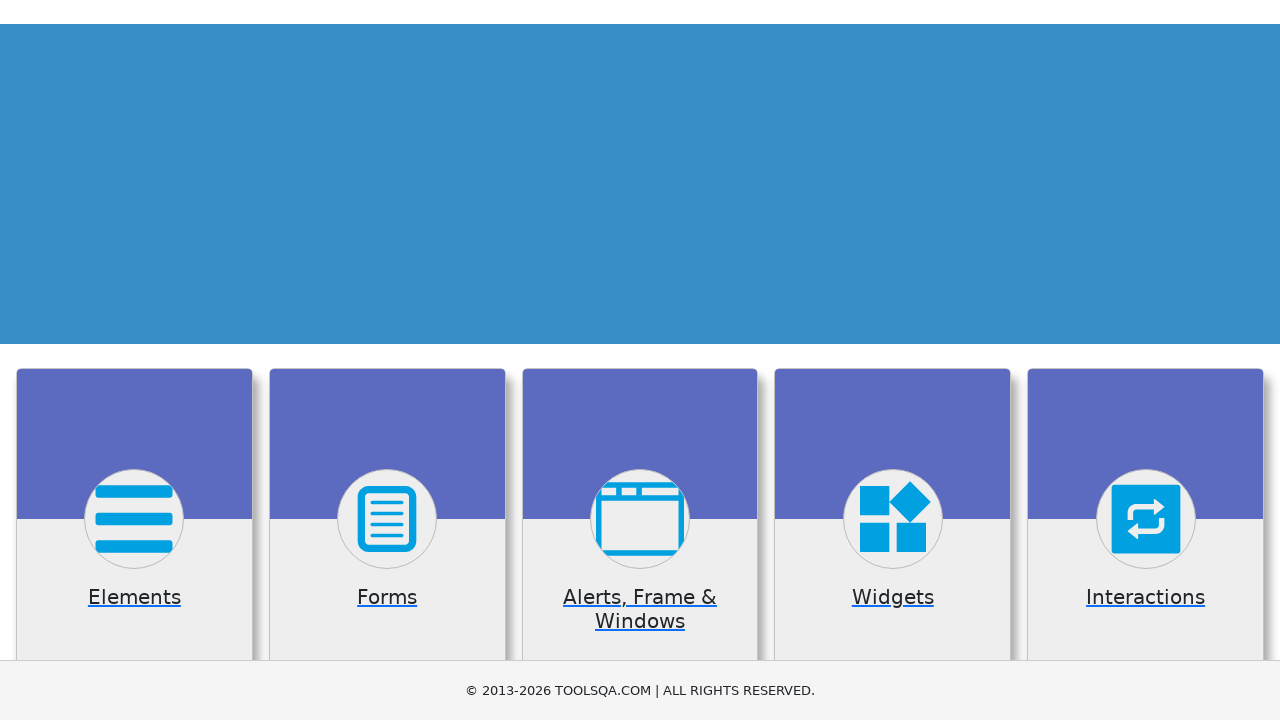

Executed JavaScript to zoom page to 150%
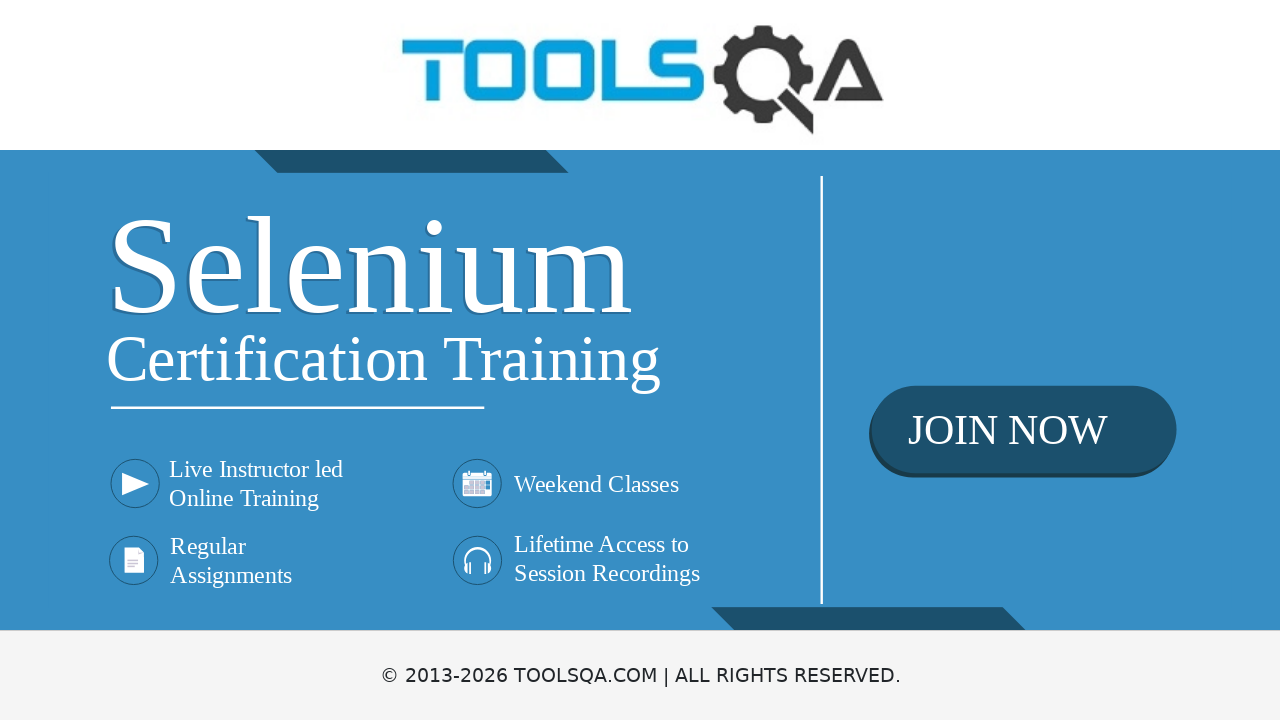

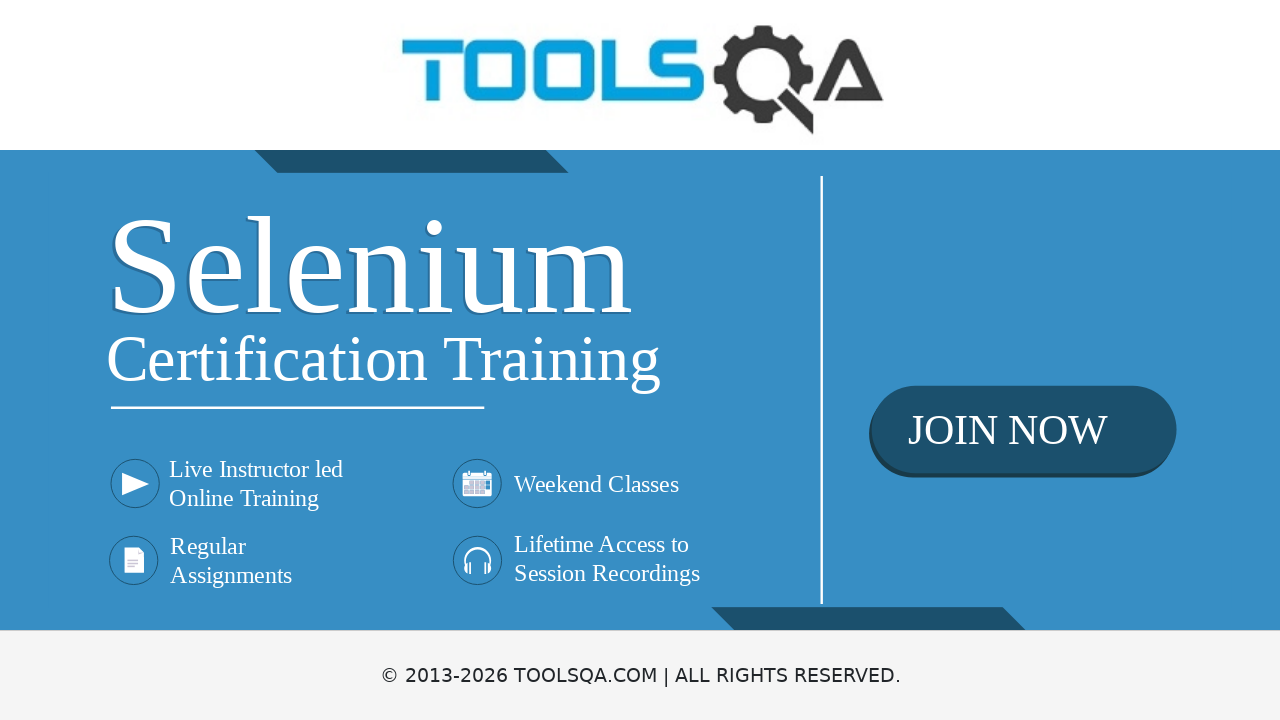